Tests handling a JavaScript confirm dialog by clicking a button to trigger it and dismissing (clicking Cancel)

Starting URL: https://the-internet.herokuapp.com/javascript_alerts

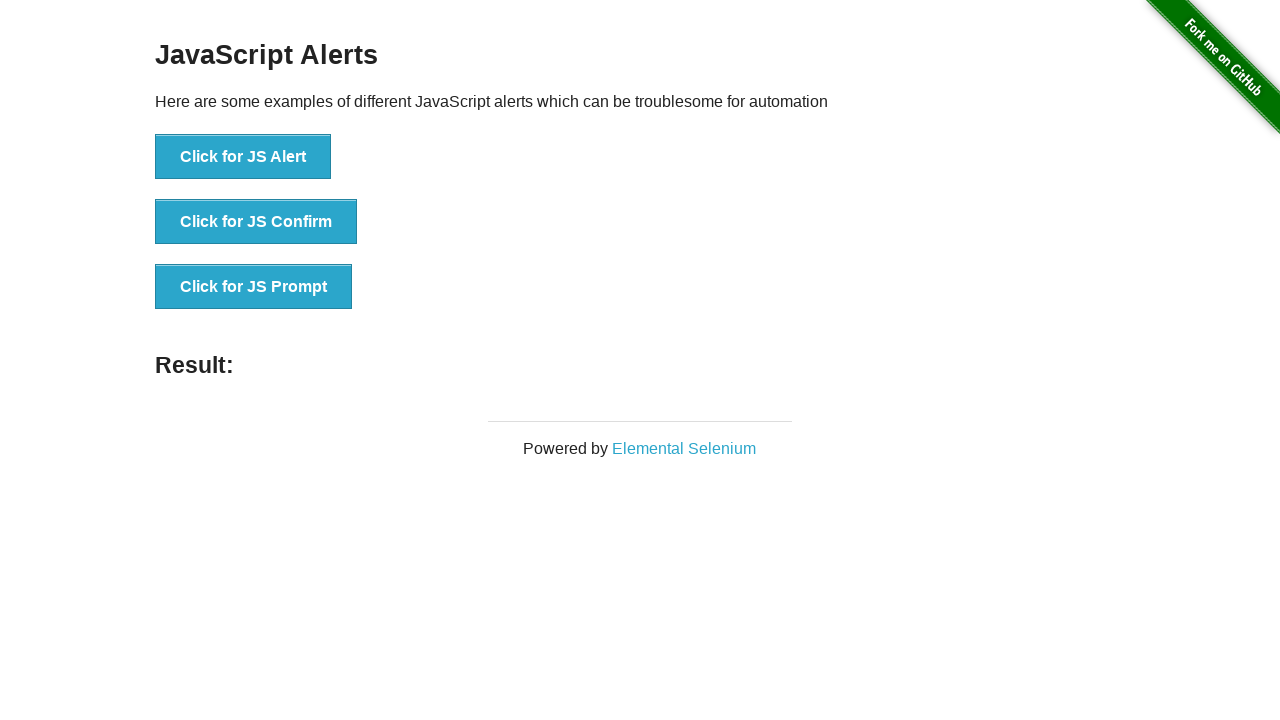

Set up dialog handler to dismiss confirm alerts
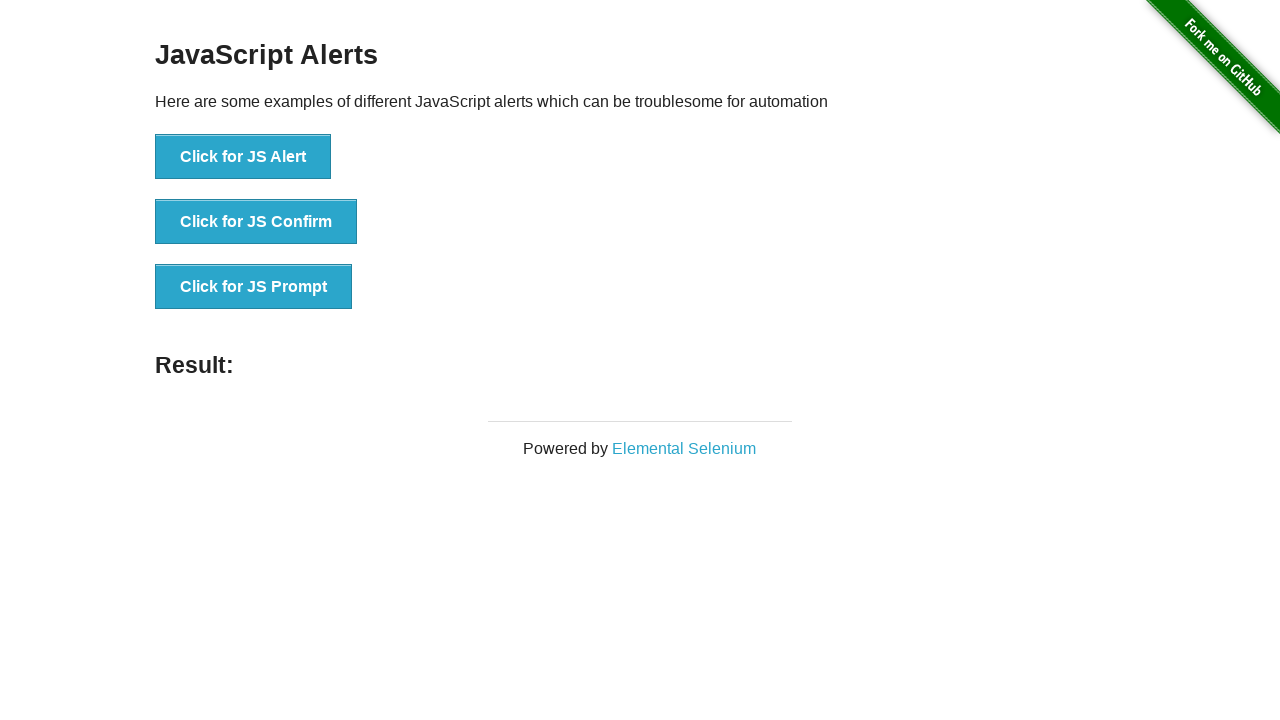

Clicked 'Click for JS Confirm' button to trigger confirm dialog at (256, 222) on text=Click for JS Confirm
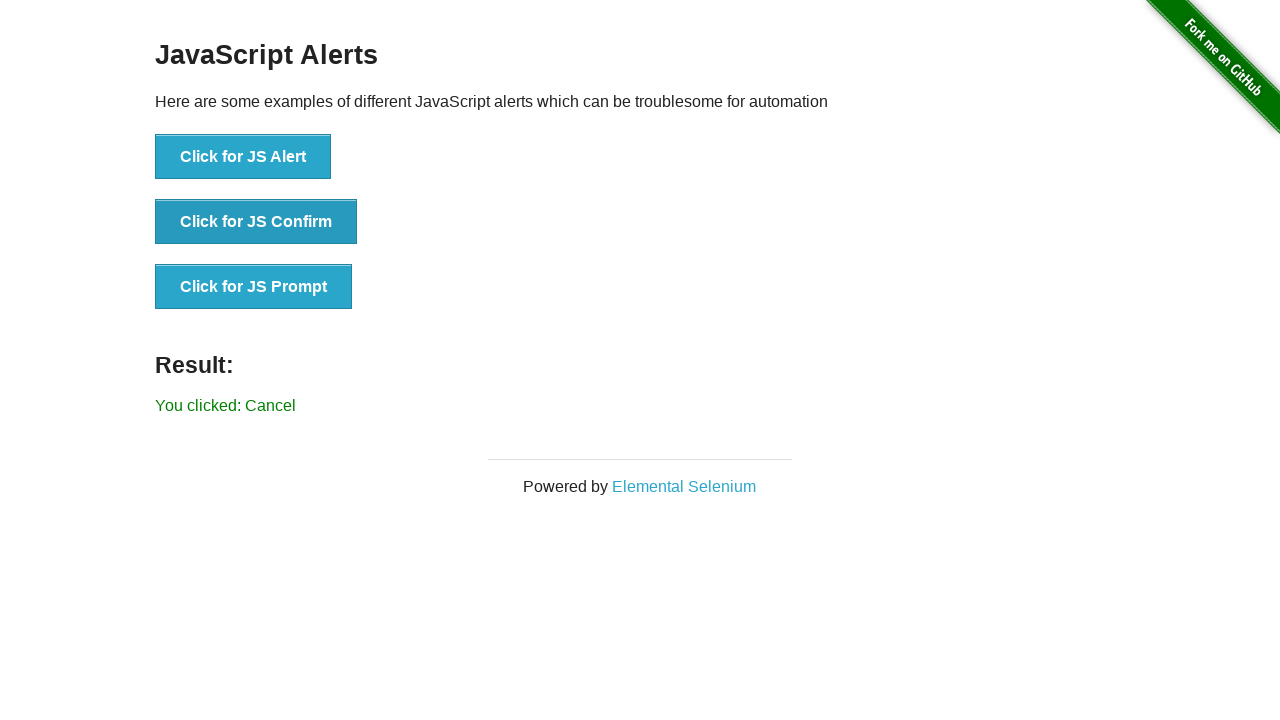

Waited for confirm dialog to be dismissed and handled
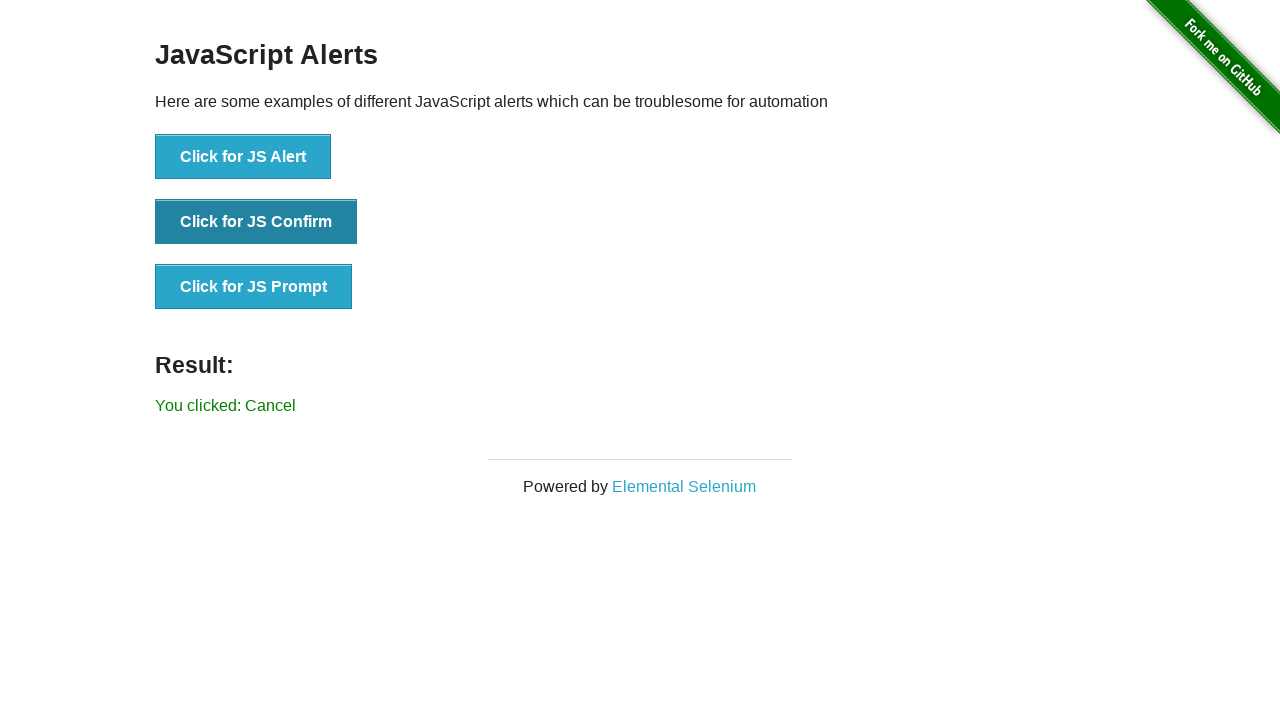

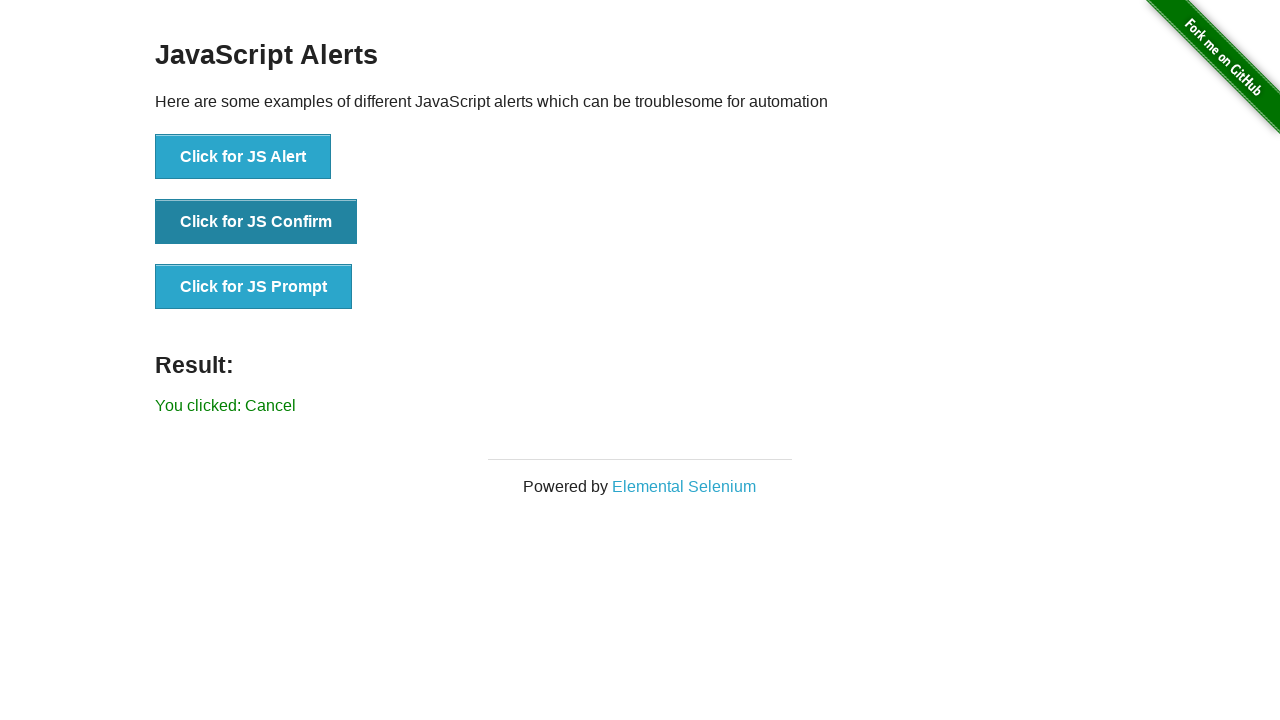